Tests that a todo item is removed when edited with an empty string

Starting URL: https://demo.playwright.dev/todomvc

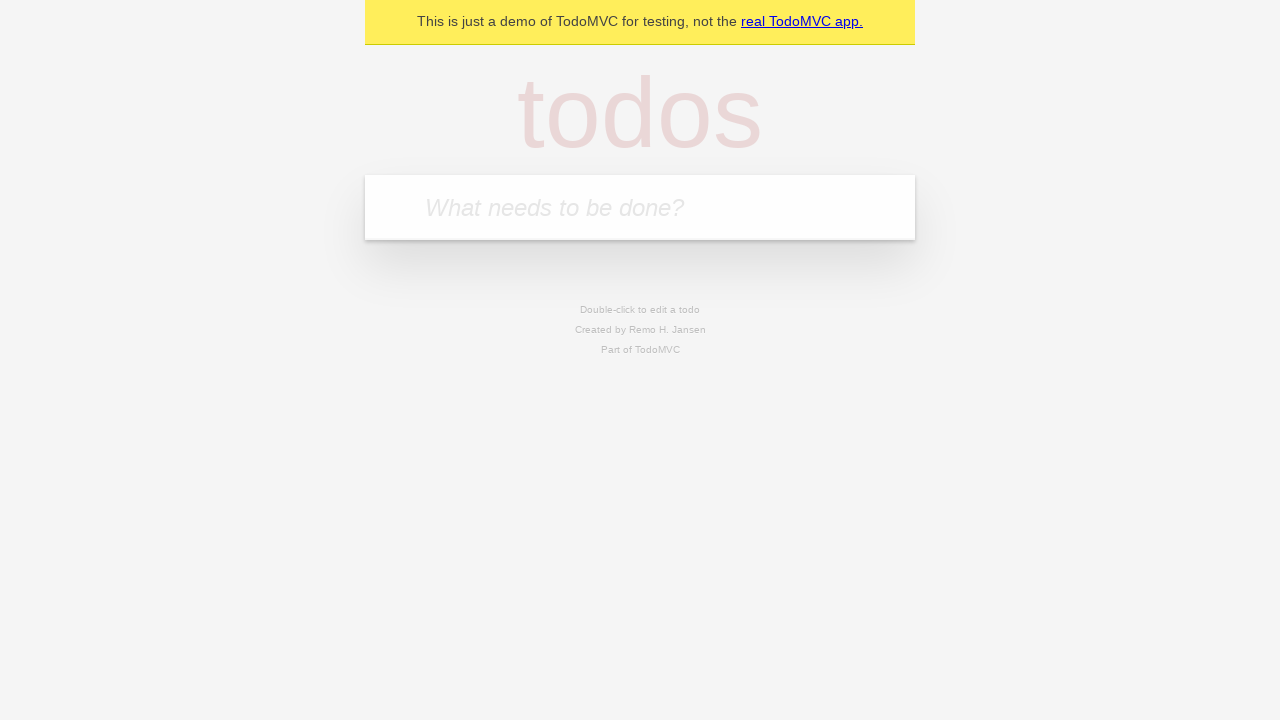

Filled todo input with 'buy some cheese' on internal:attr=[placeholder="What needs to be done?"i]
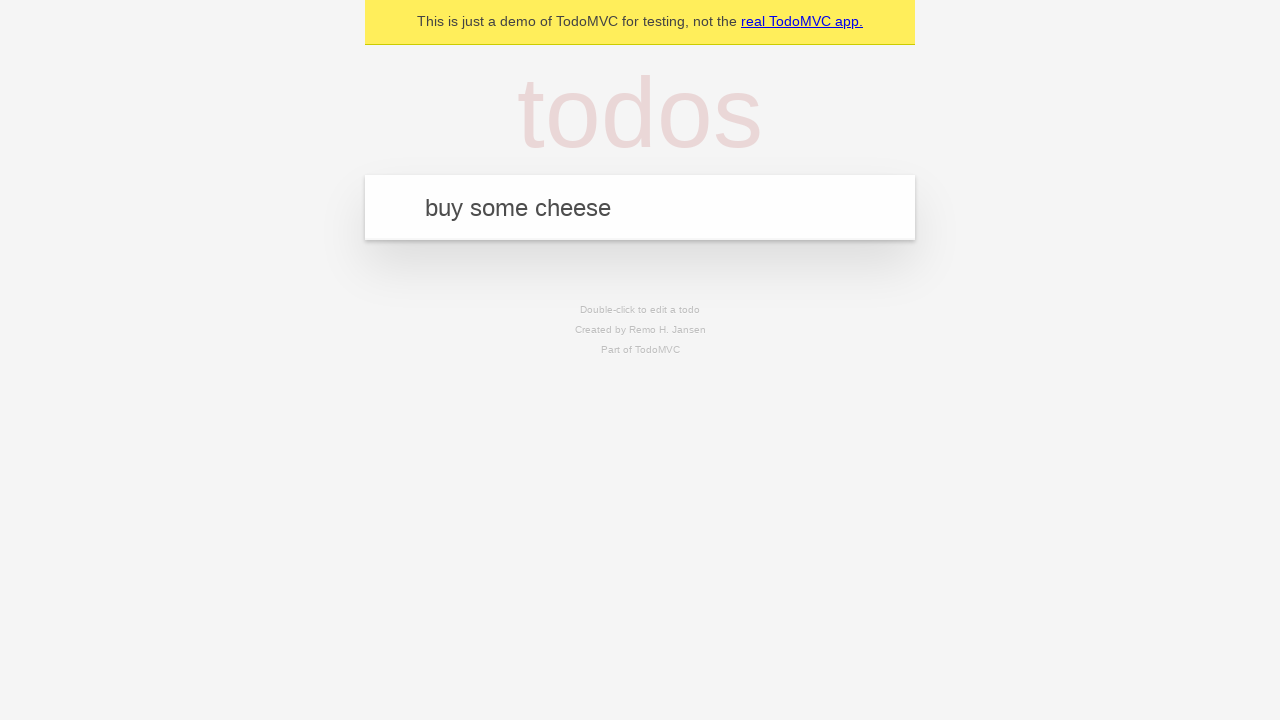

Pressed Enter to add first todo item on internal:attr=[placeholder="What needs to be done?"i]
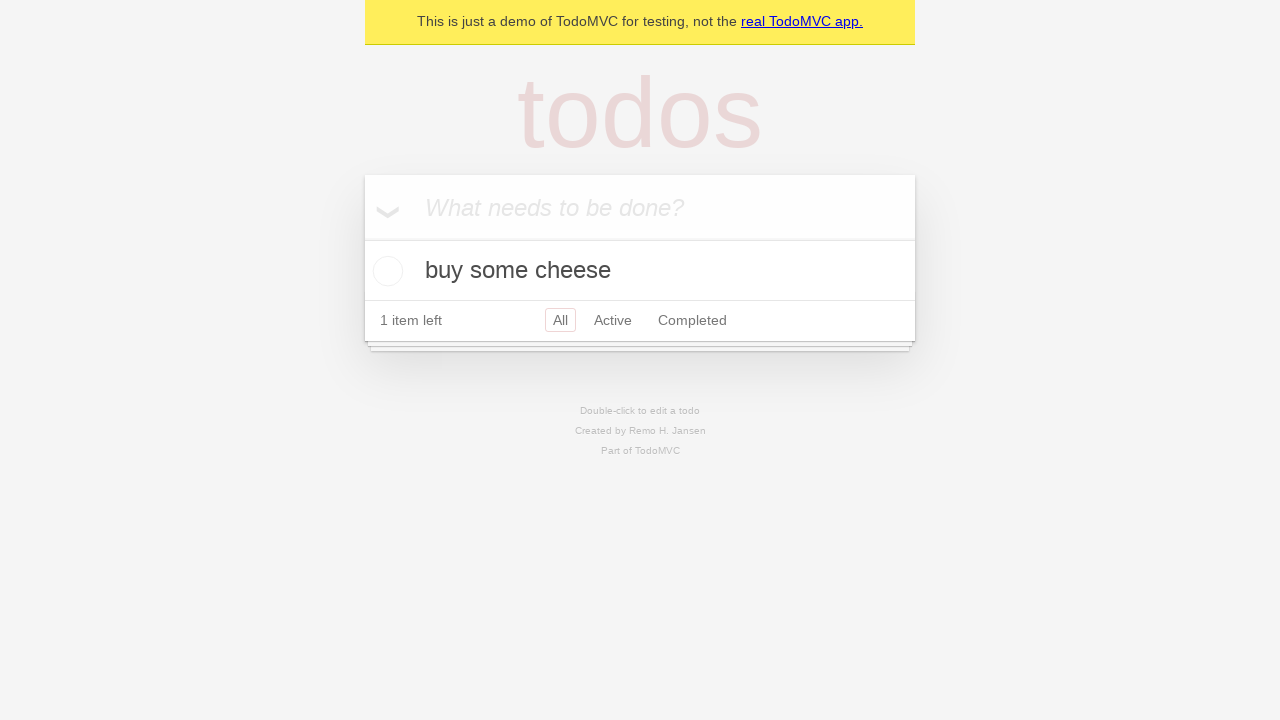

Filled todo input with 'feed the cat' on internal:attr=[placeholder="What needs to be done?"i]
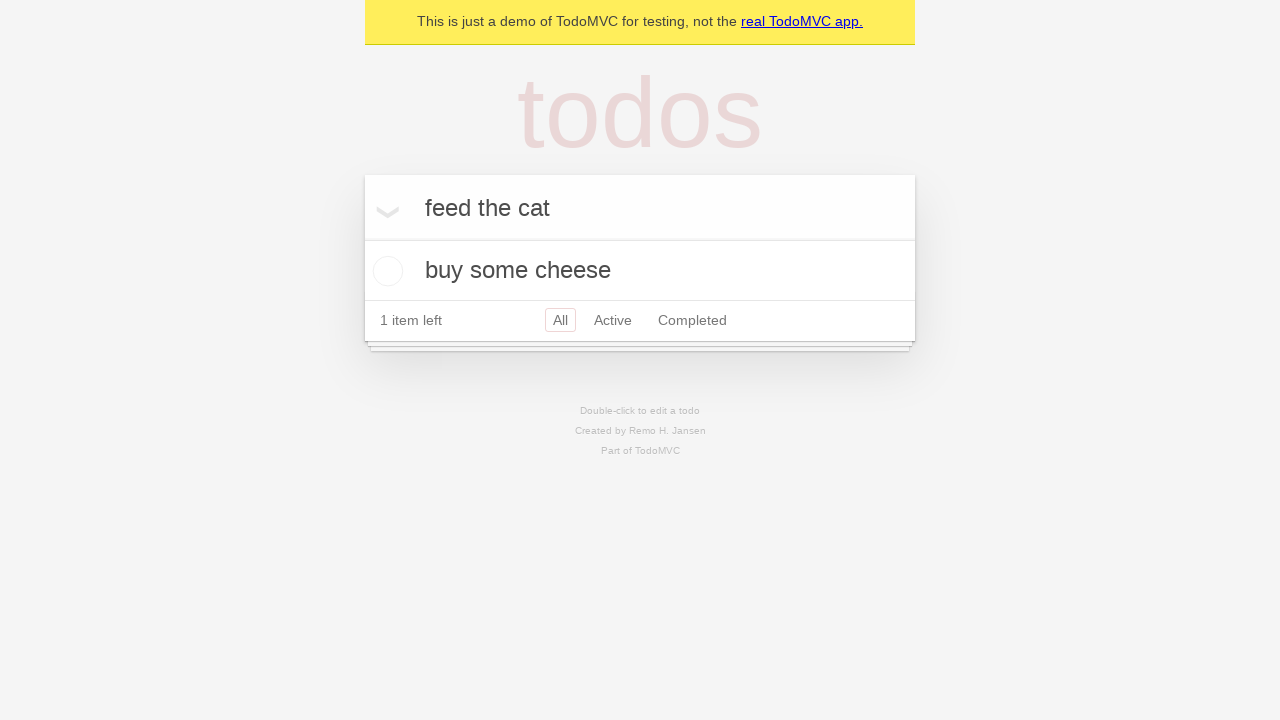

Pressed Enter to add second todo item on internal:attr=[placeholder="What needs to be done?"i]
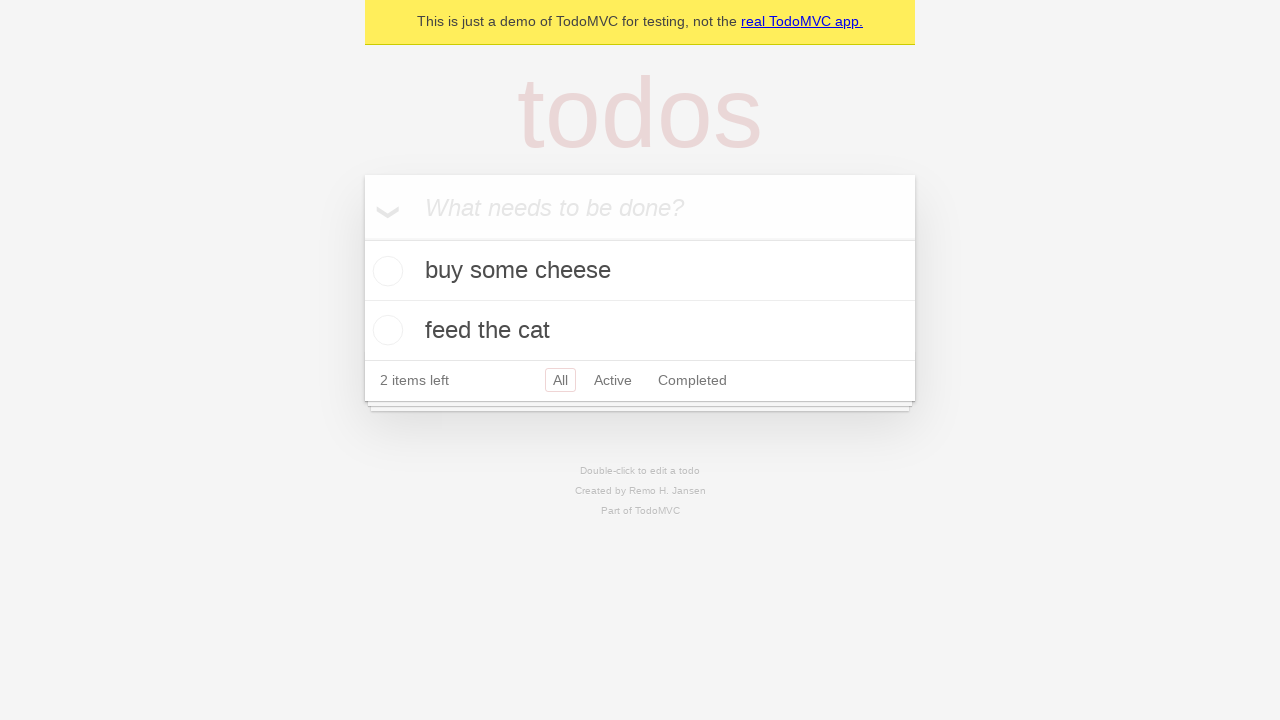

Filled todo input with 'book a doctors appointment' on internal:attr=[placeholder="What needs to be done?"i]
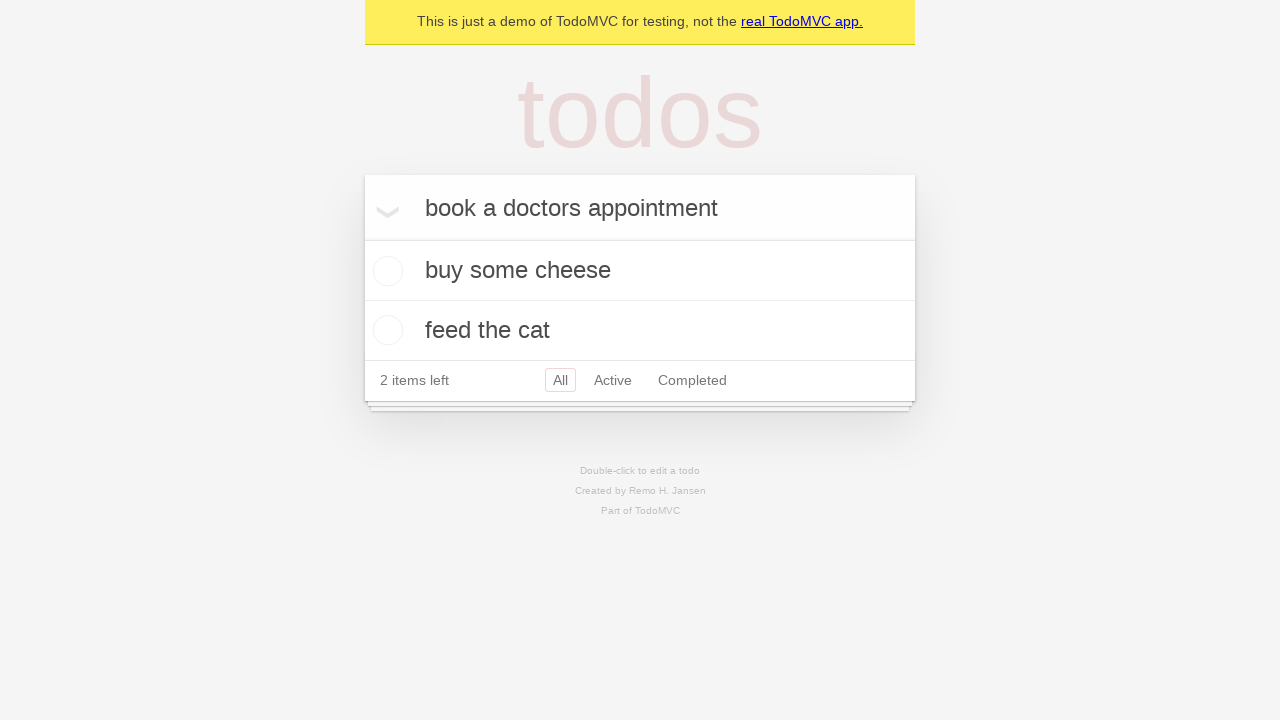

Pressed Enter to add third todo item on internal:attr=[placeholder="What needs to be done?"i]
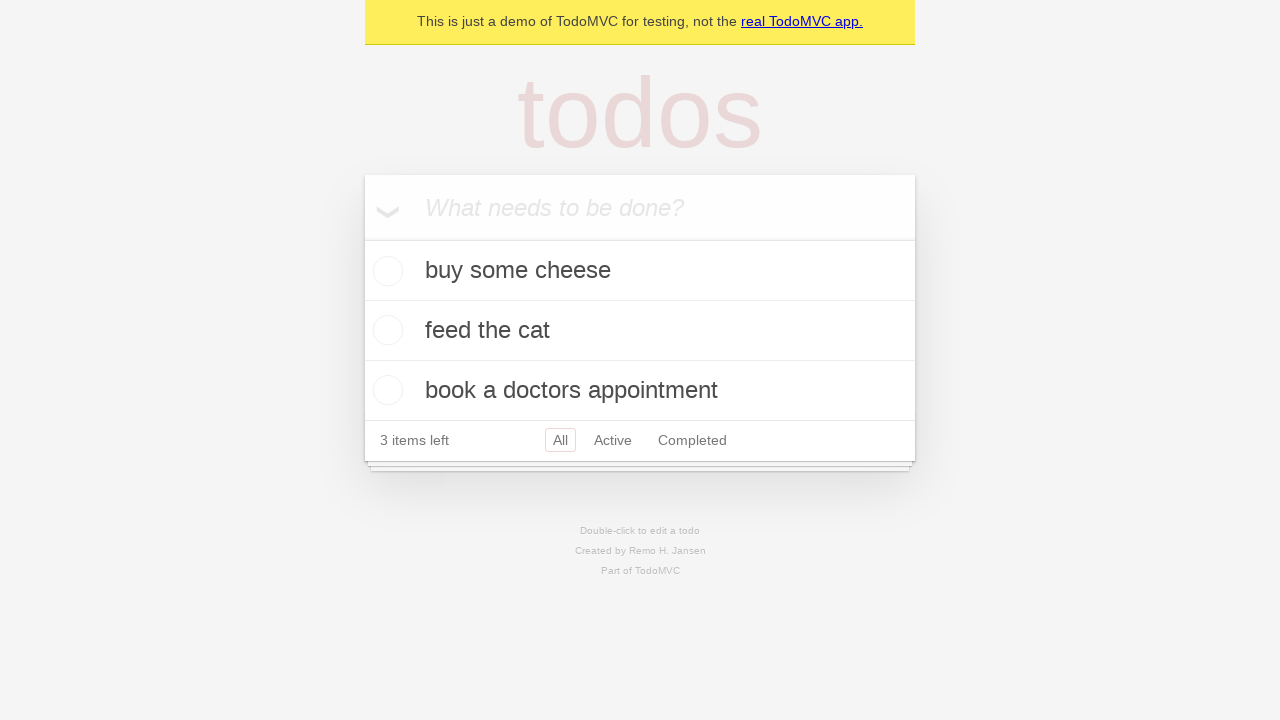

Double-clicked second todo item to enter edit mode at (640, 331) on internal:testid=[data-testid="todo-item"s] >> nth=1
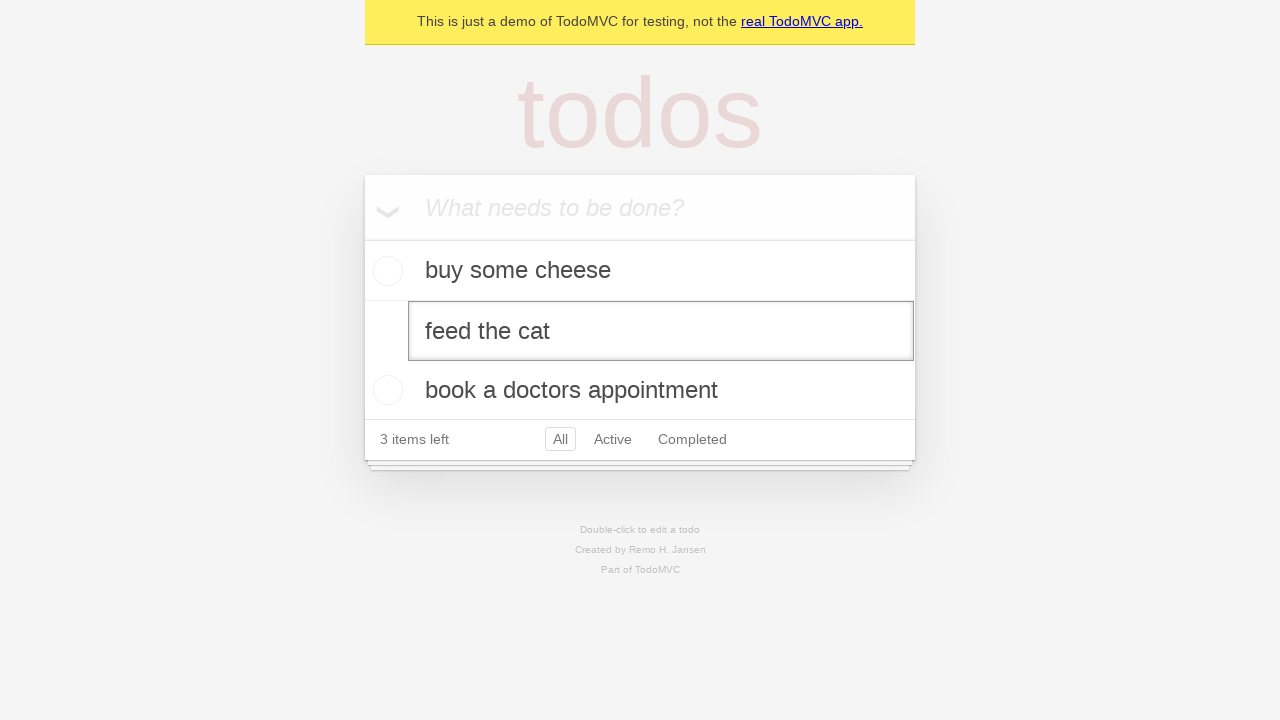

Cleared edit textbox by filling with empty string on internal:testid=[data-testid="todo-item"s] >> nth=1 >> internal:role=textbox[nam
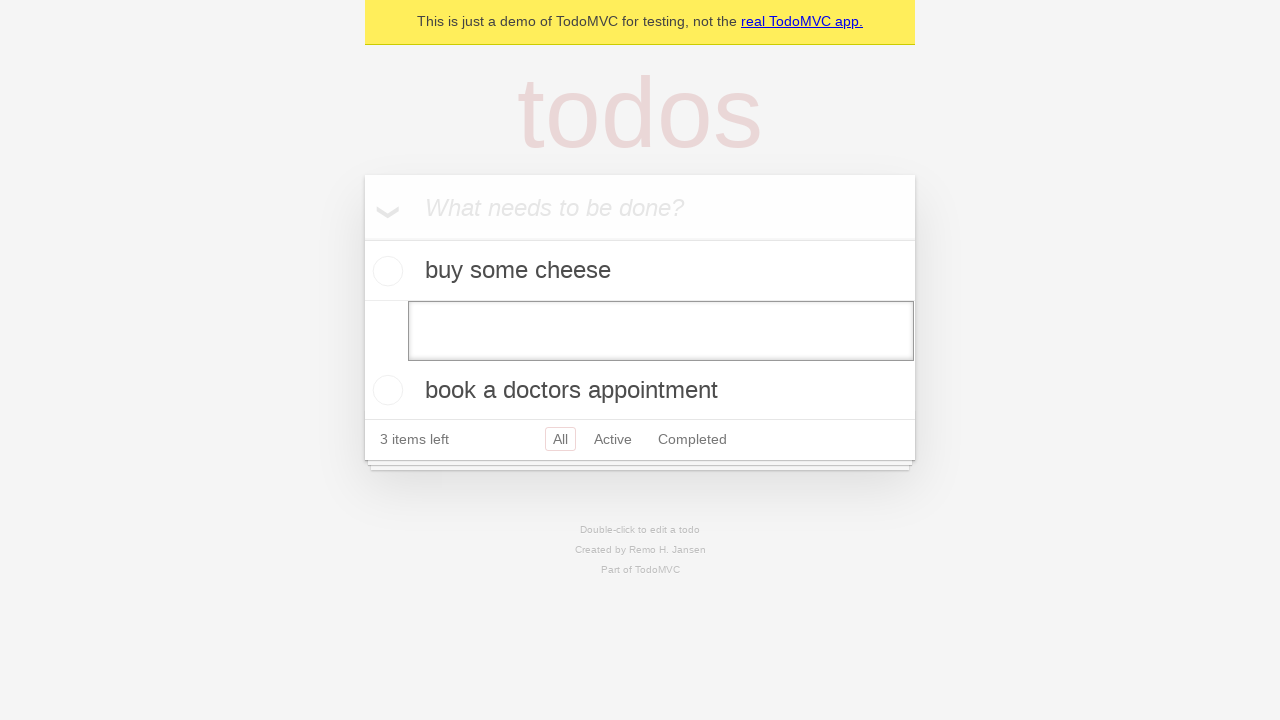

Pressed Enter to confirm edit with empty string, removing the todo item on internal:testid=[data-testid="todo-item"s] >> nth=1 >> internal:role=textbox[nam
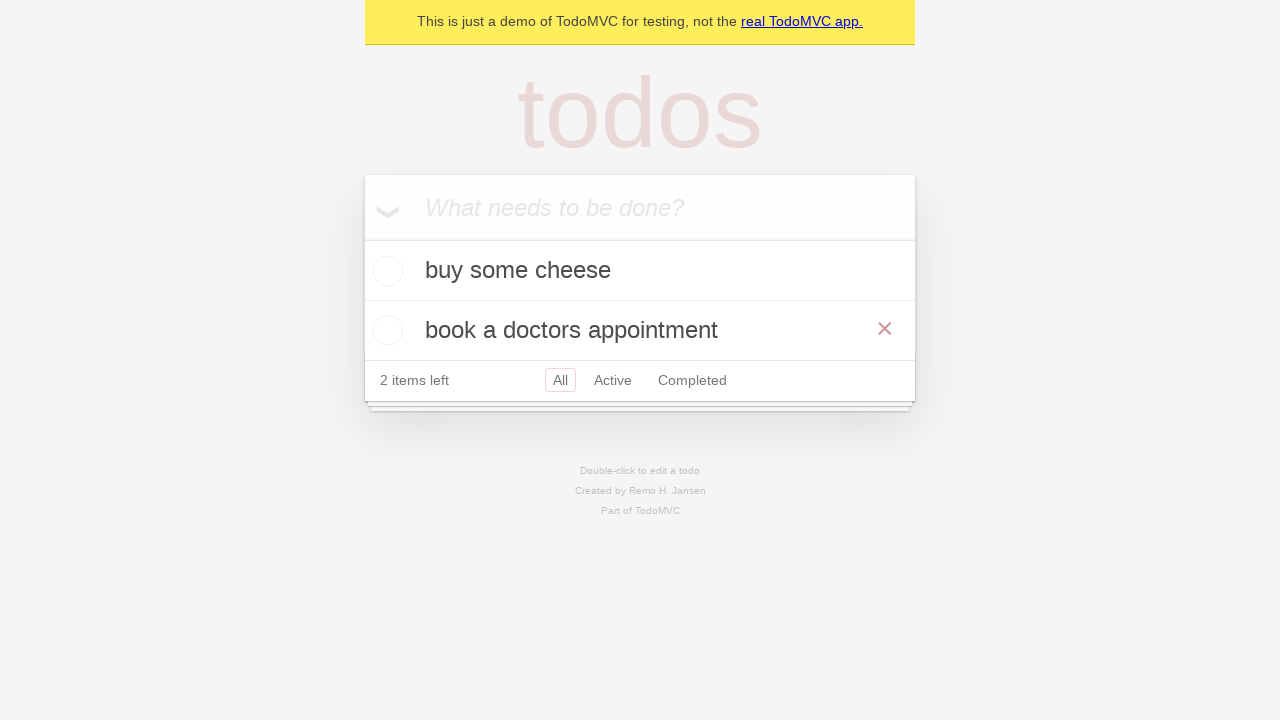

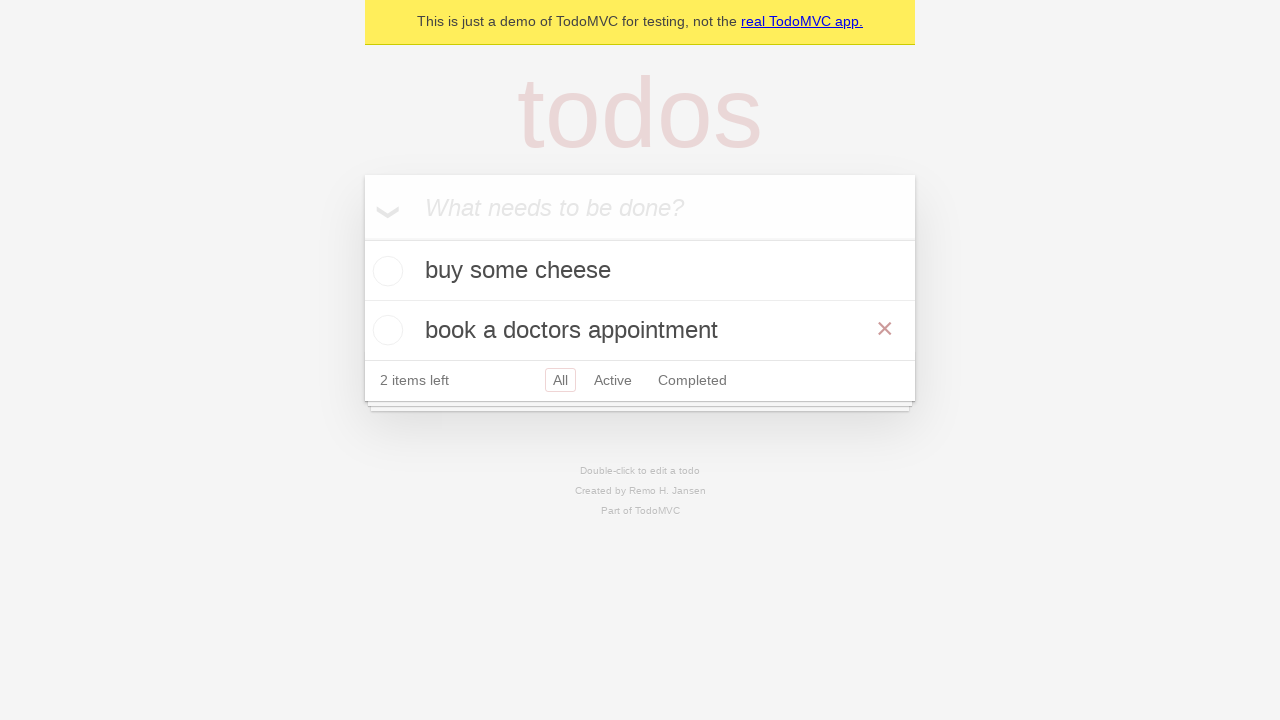